Tests Wikipedia search widget by entering a search term, submitting the search, and interacting with search results

Starting URL: https://testautomationpractice.blogspot.com/

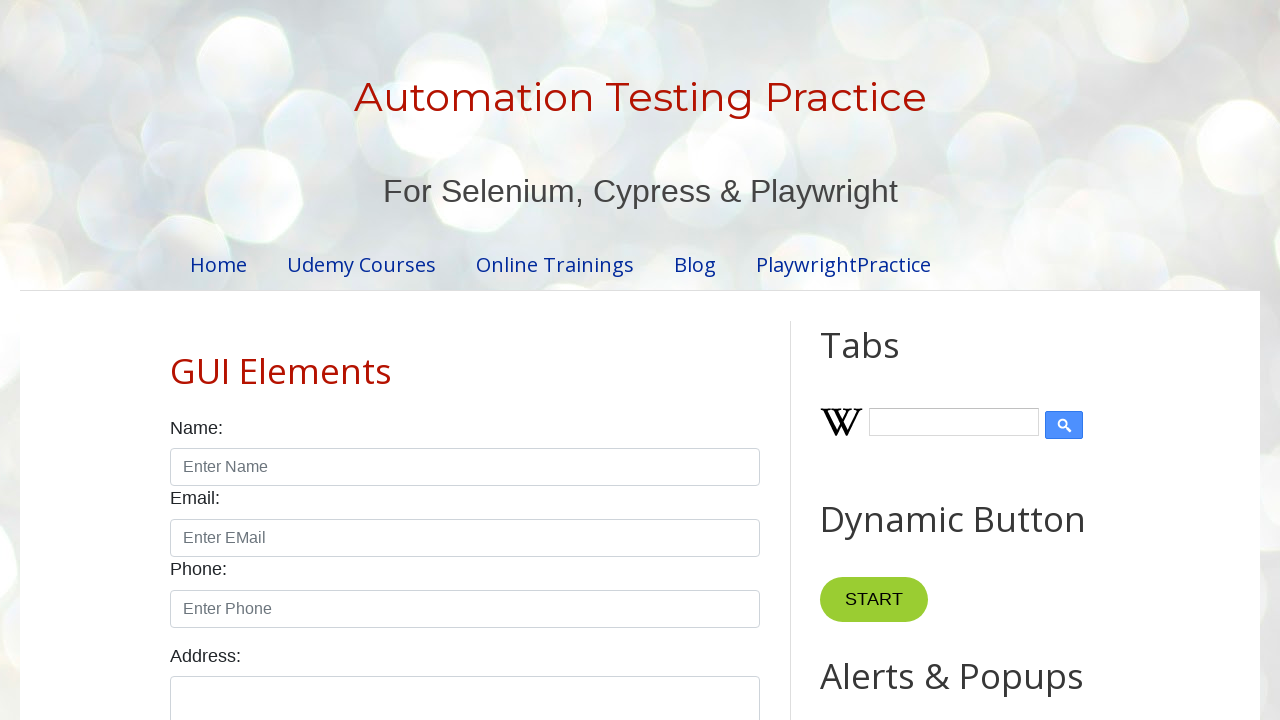

Filled Wikipedia search input with 'selenium' on input#Wikipedia1_wikipedia-search-input
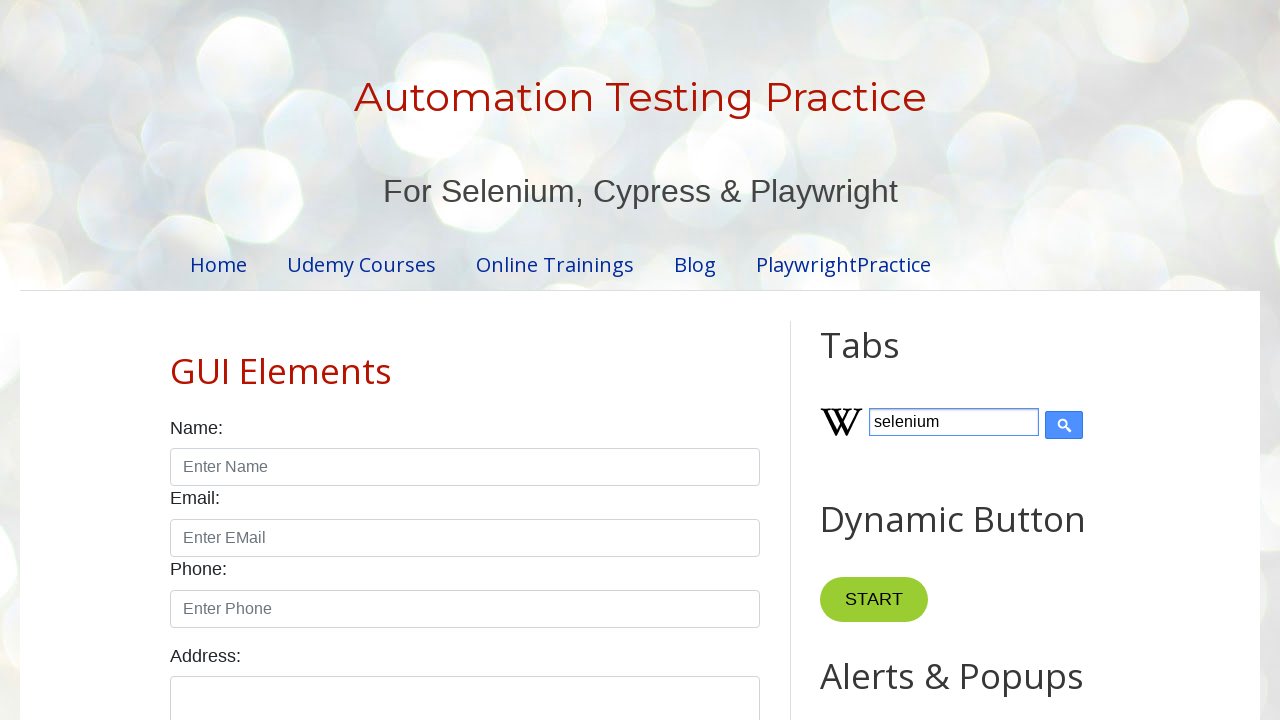

Clicked submit button to search Wikipedia at (1064, 425) on input[type='submit']
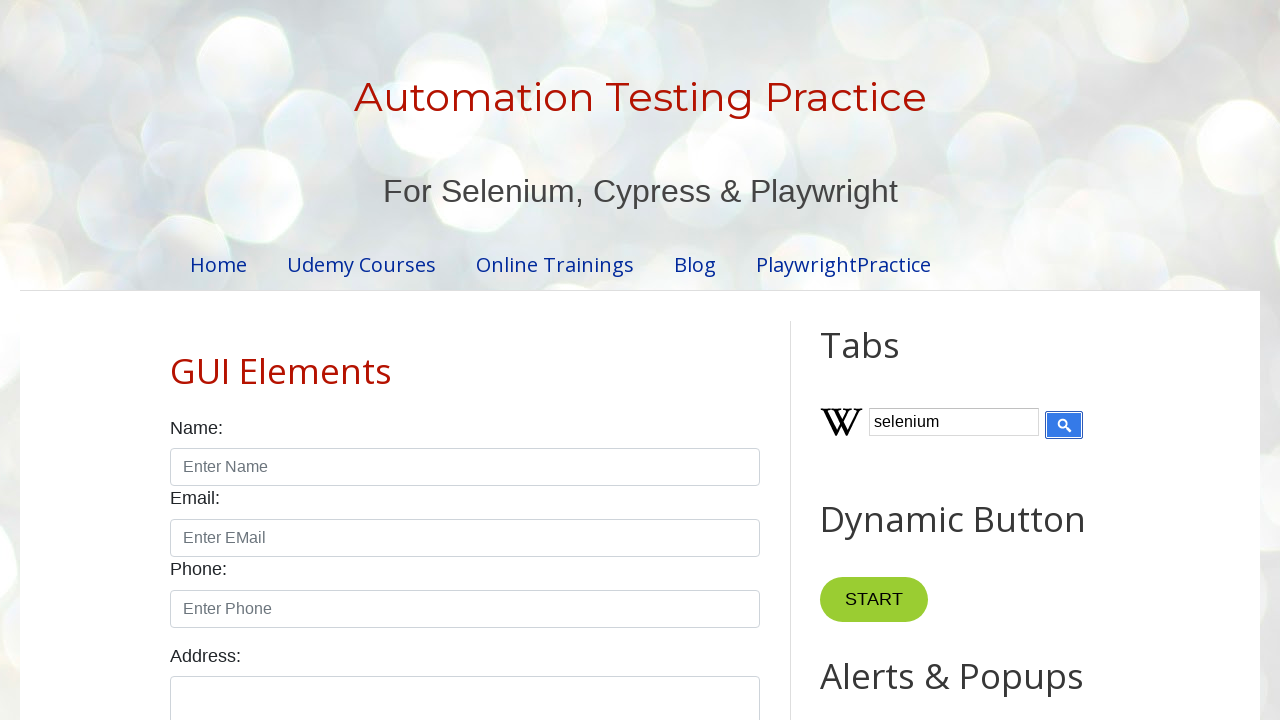

Search results loaded successfully
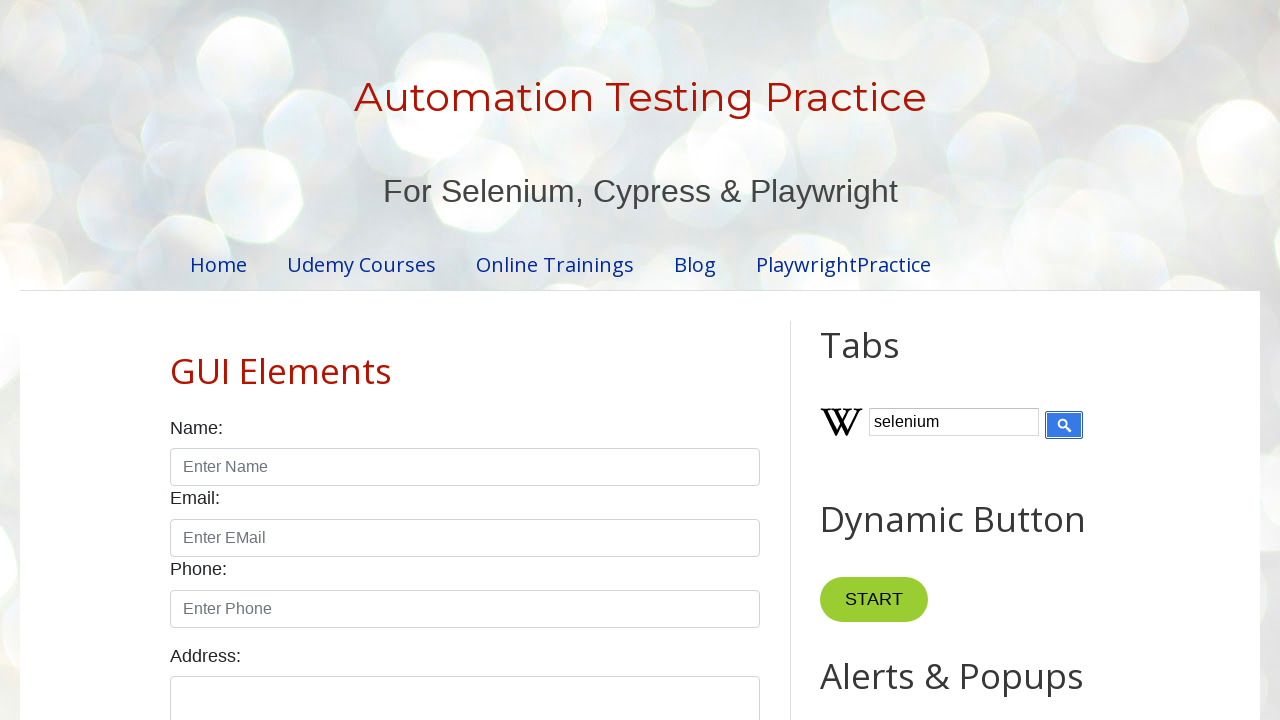

Found 0 search result links
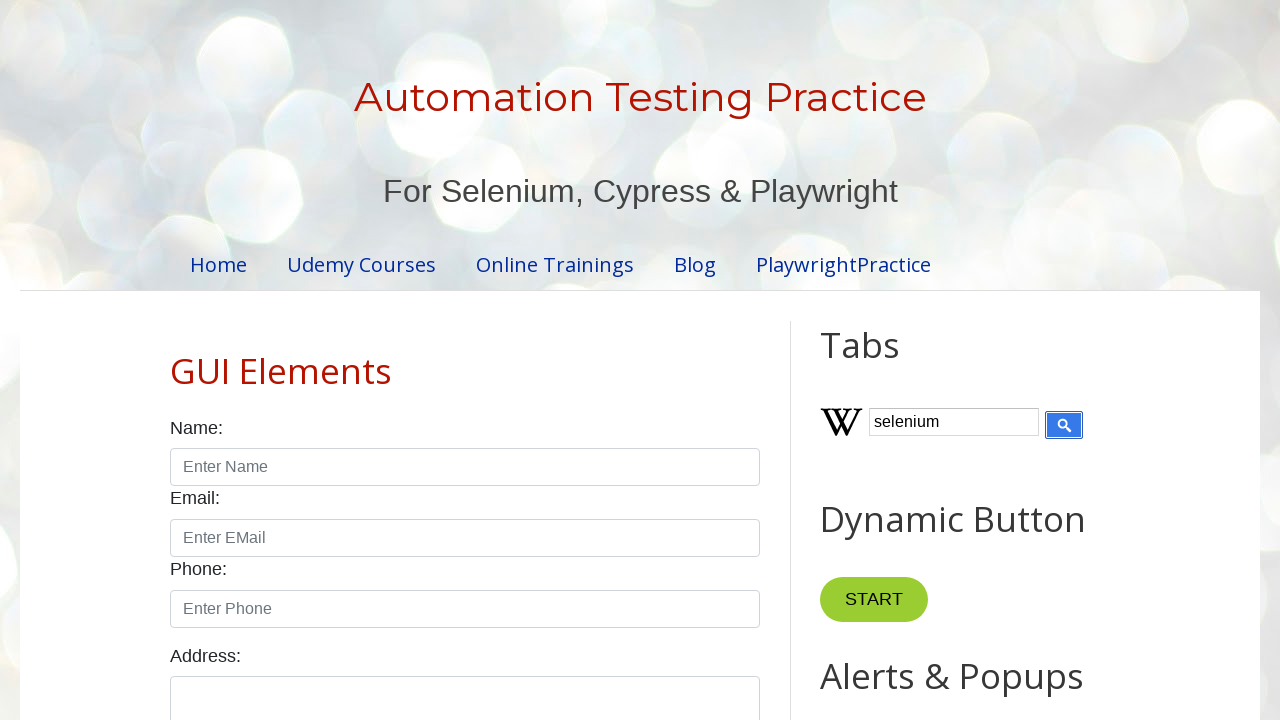

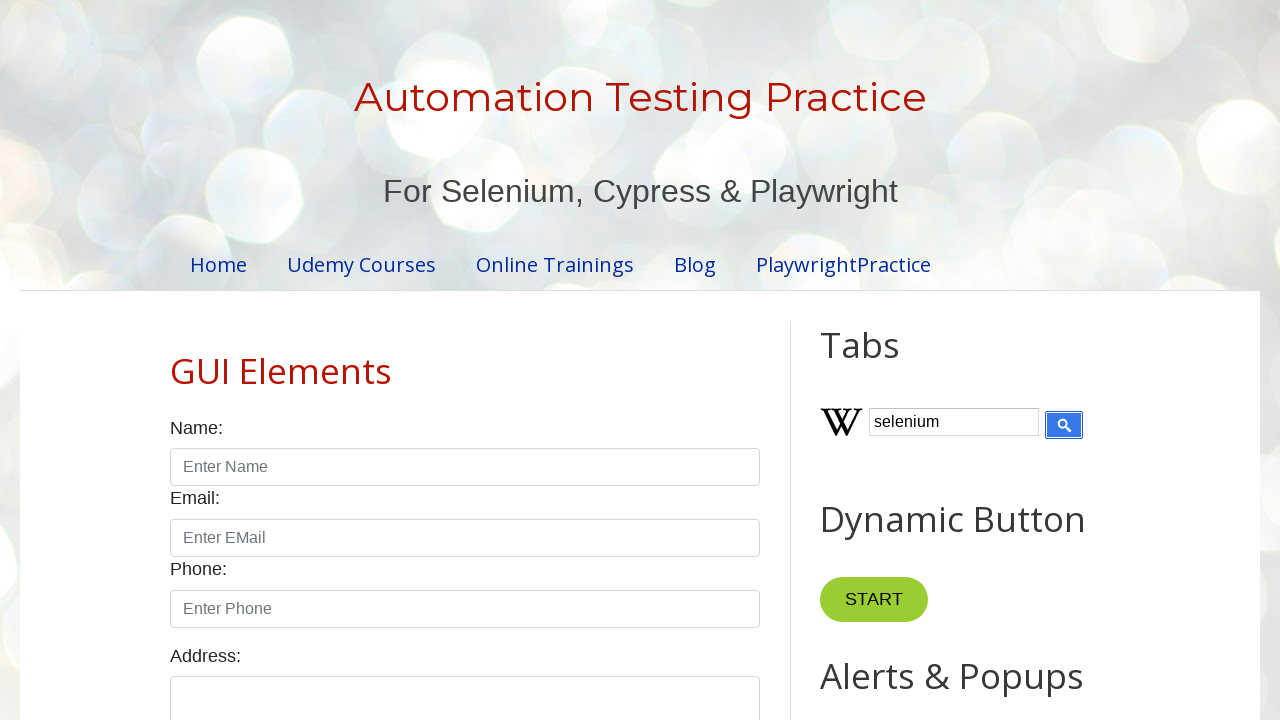